Tests drag and drop functionality on the jQuery UI droppable demo page by dragging an element and dropping it onto a target area within an iframe

Starting URL: https://jqueryui.com/droppable/

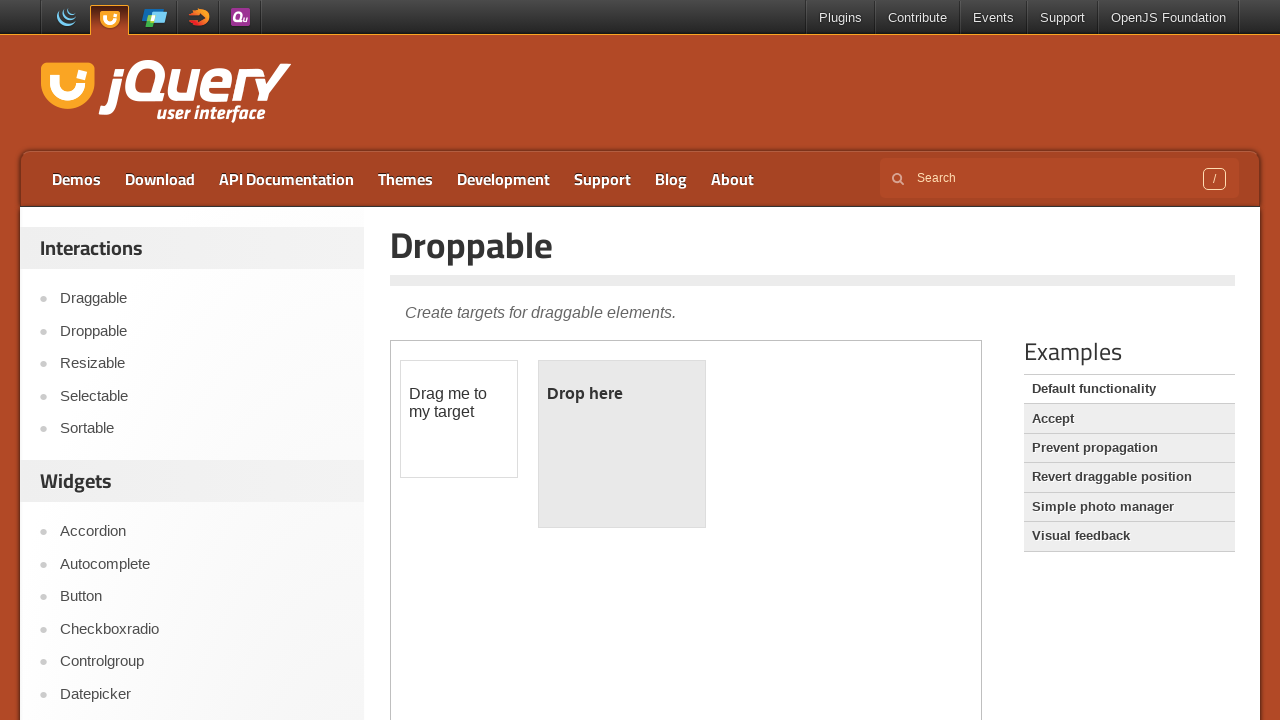

Located the demo iframe
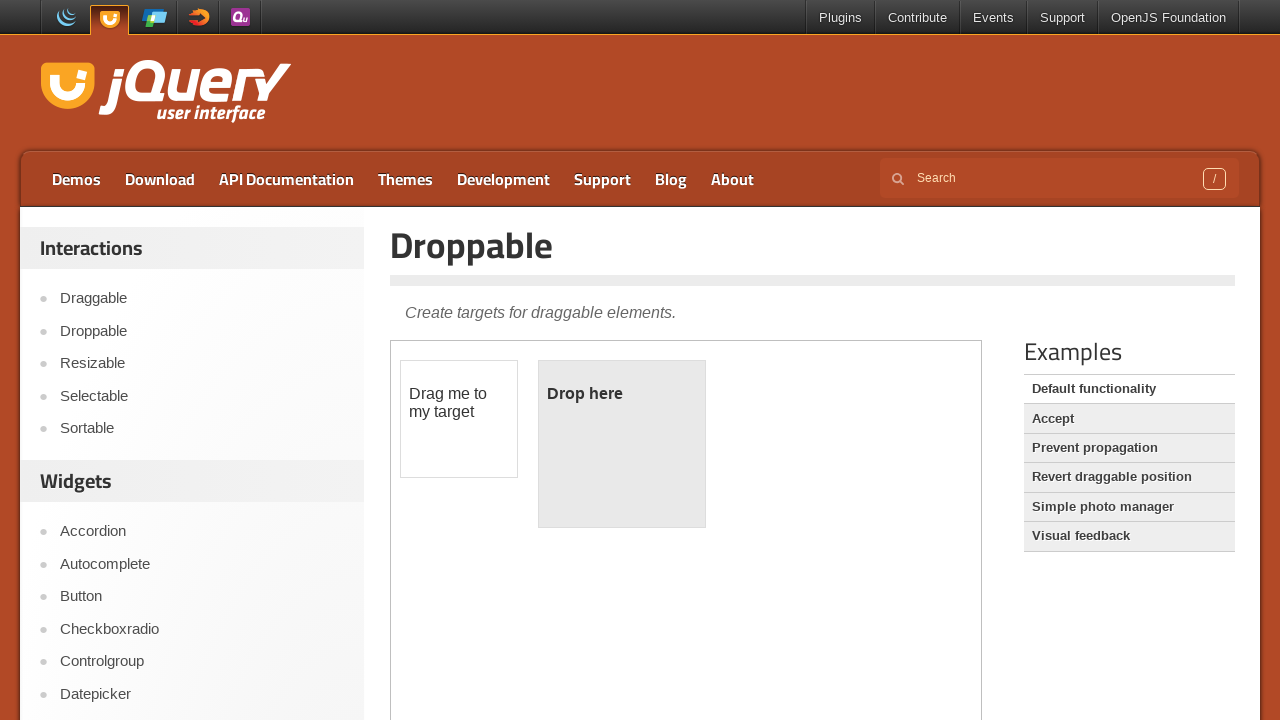

Located the draggable element within the iframe
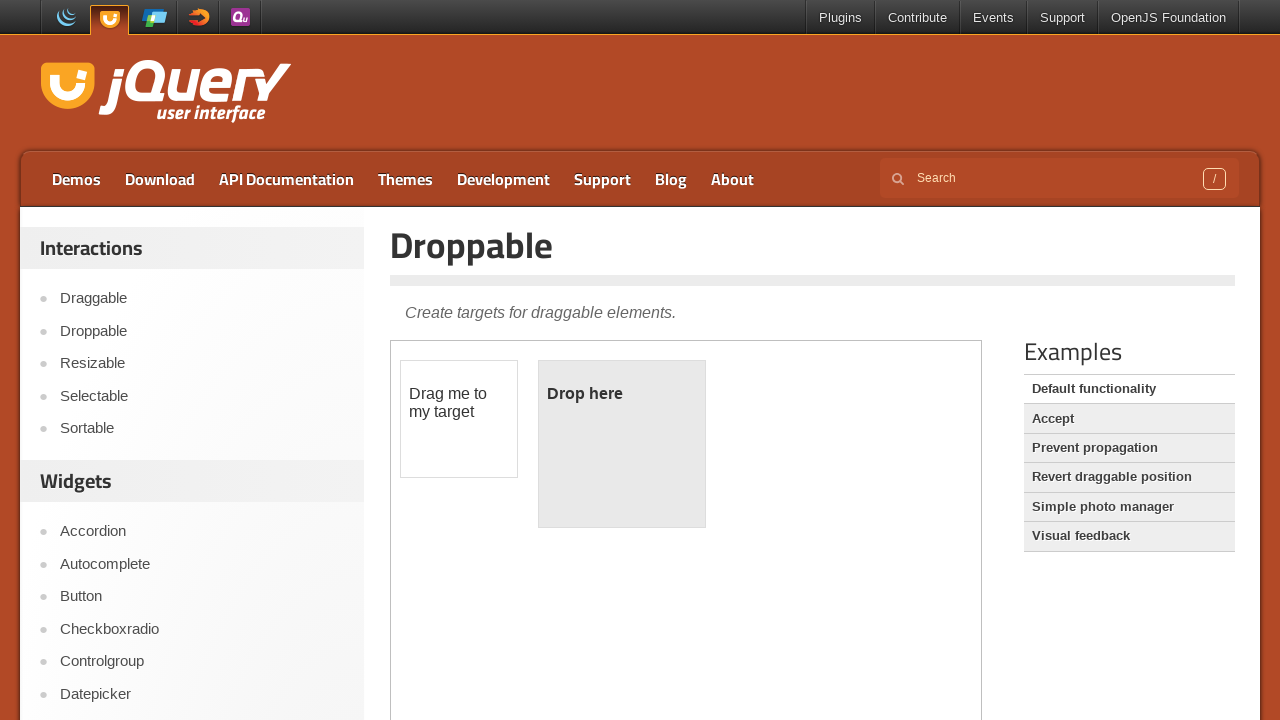

Located the droppable target element within the iframe
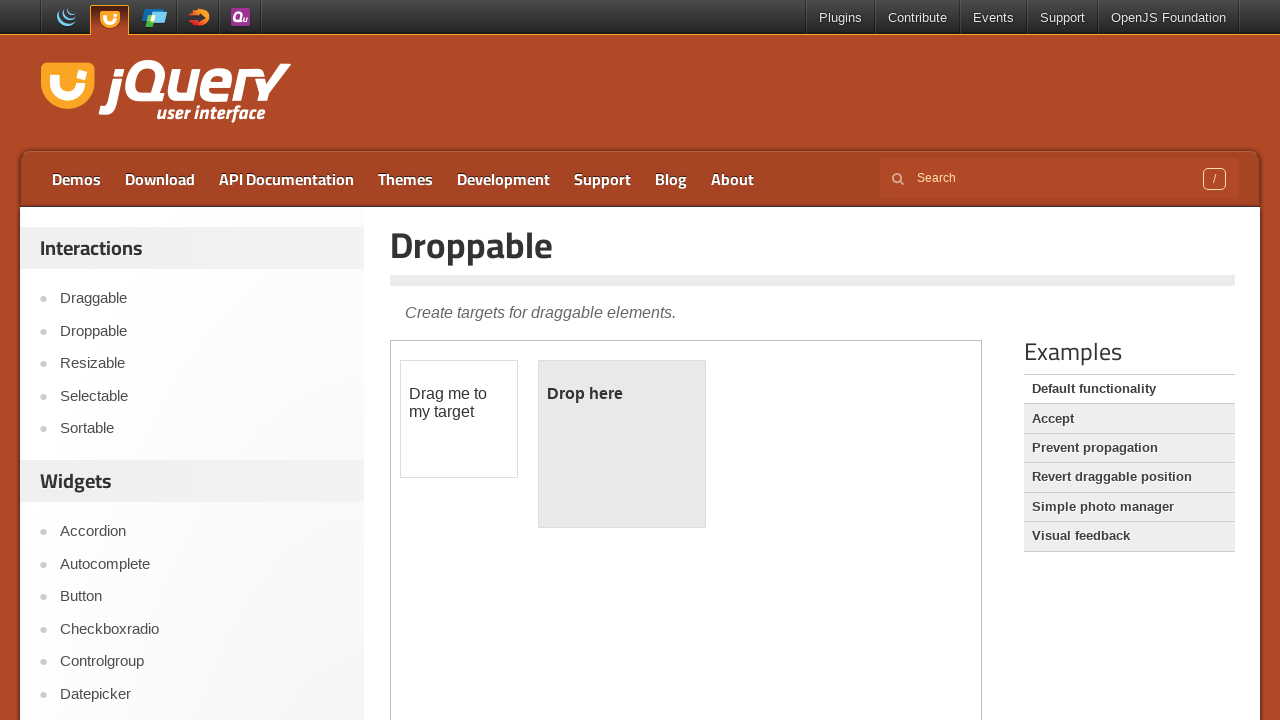

Dragged the element and dropped it onto the target area at (622, 444)
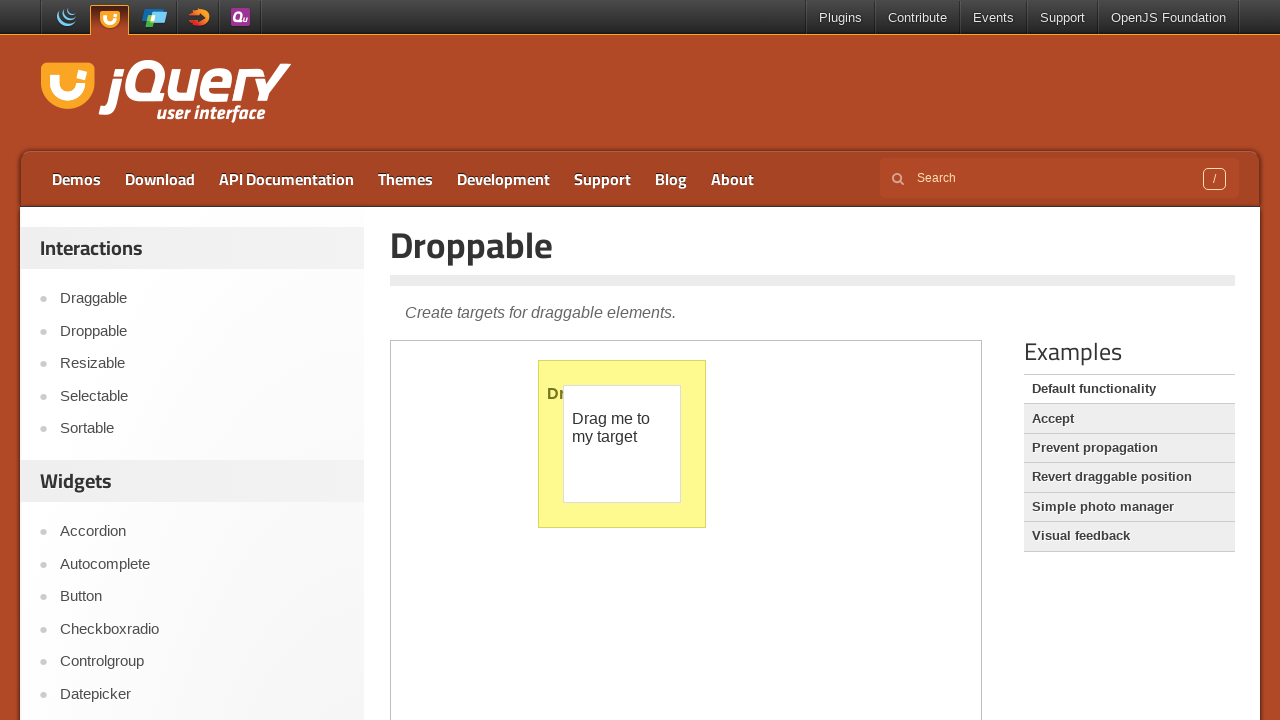

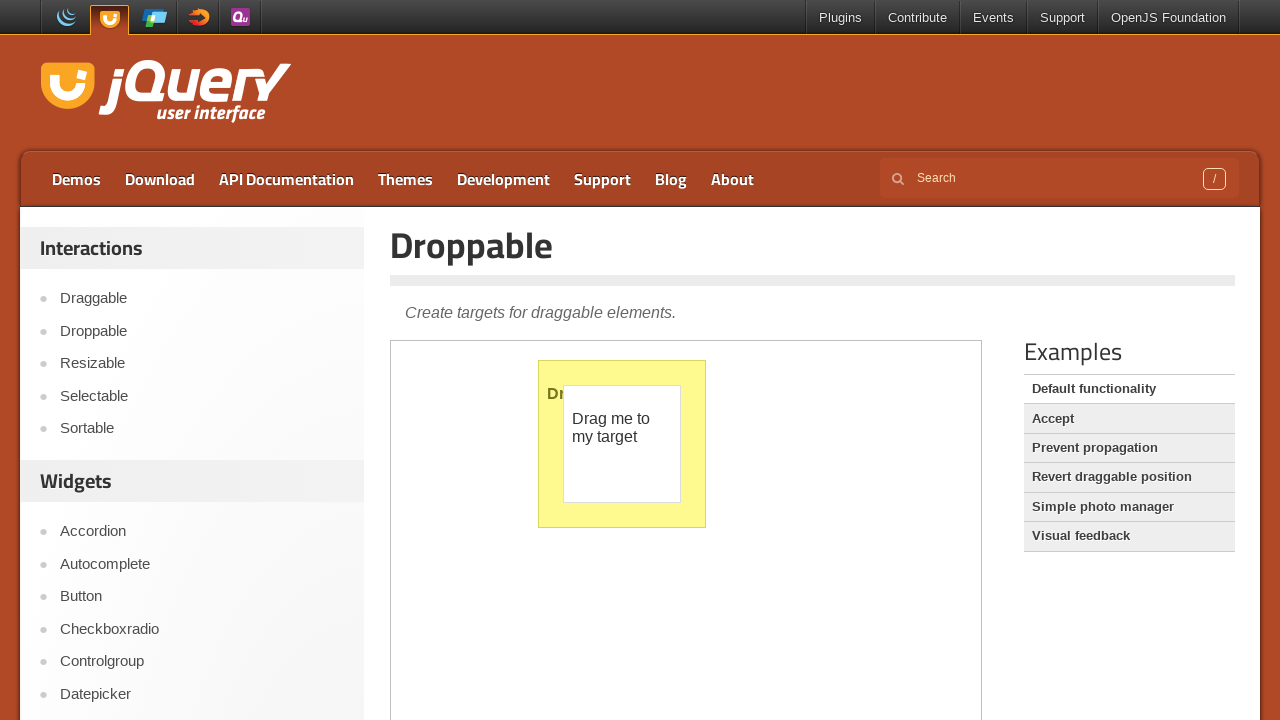